Navigates to DemoBlaze homepage and verifies that phone product links are displayed

Starting URL: https://www.demoblaze.com/

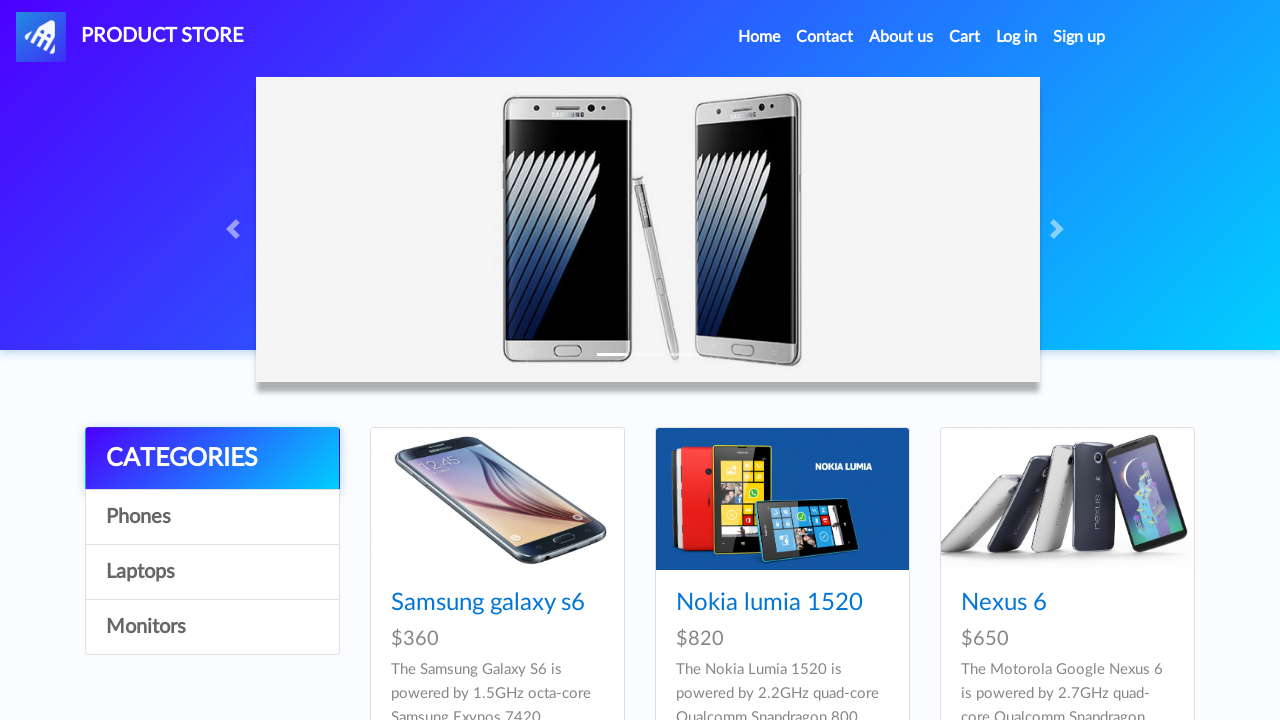

Navigated to DemoBlaze homepage
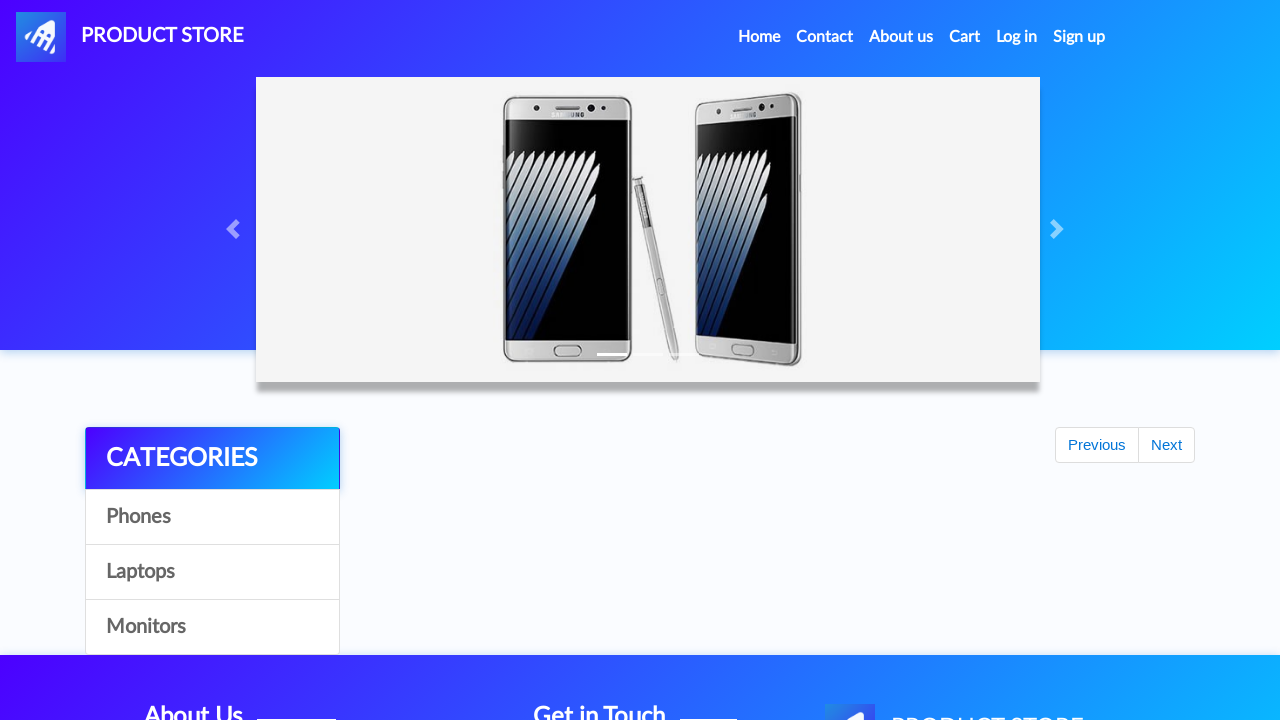

Product cards loaded on homepage
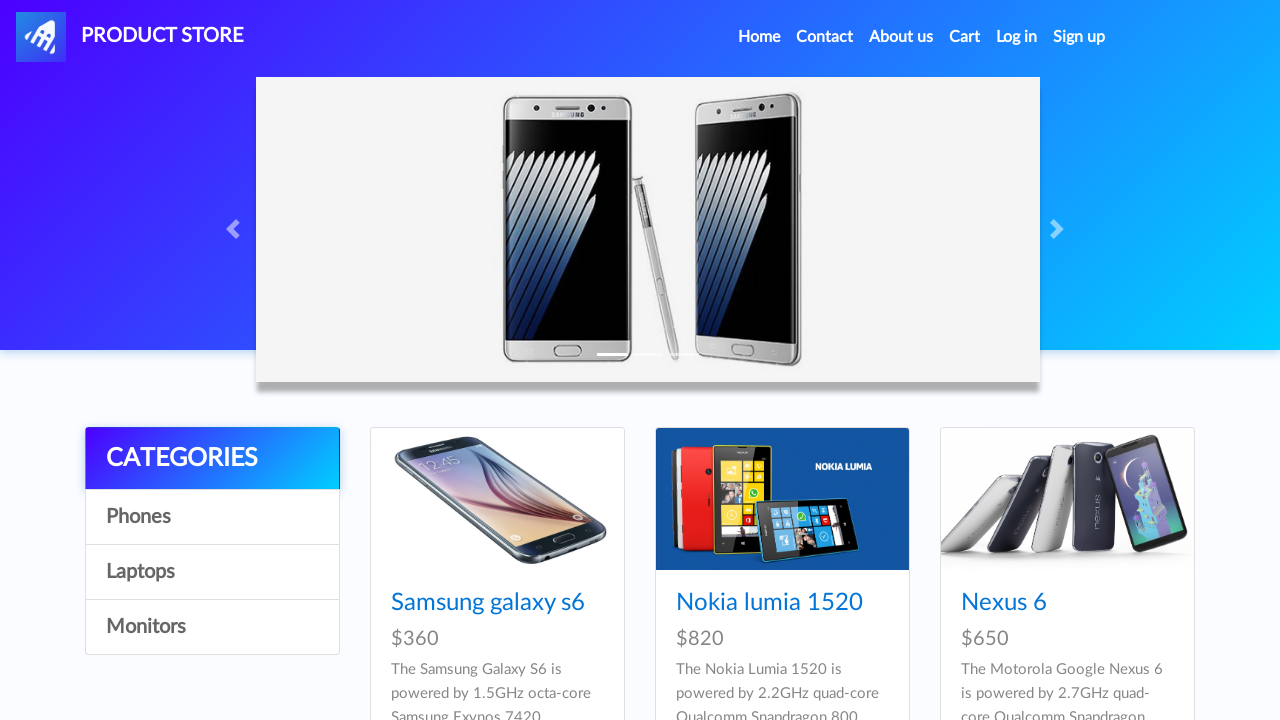

Located all phone product links
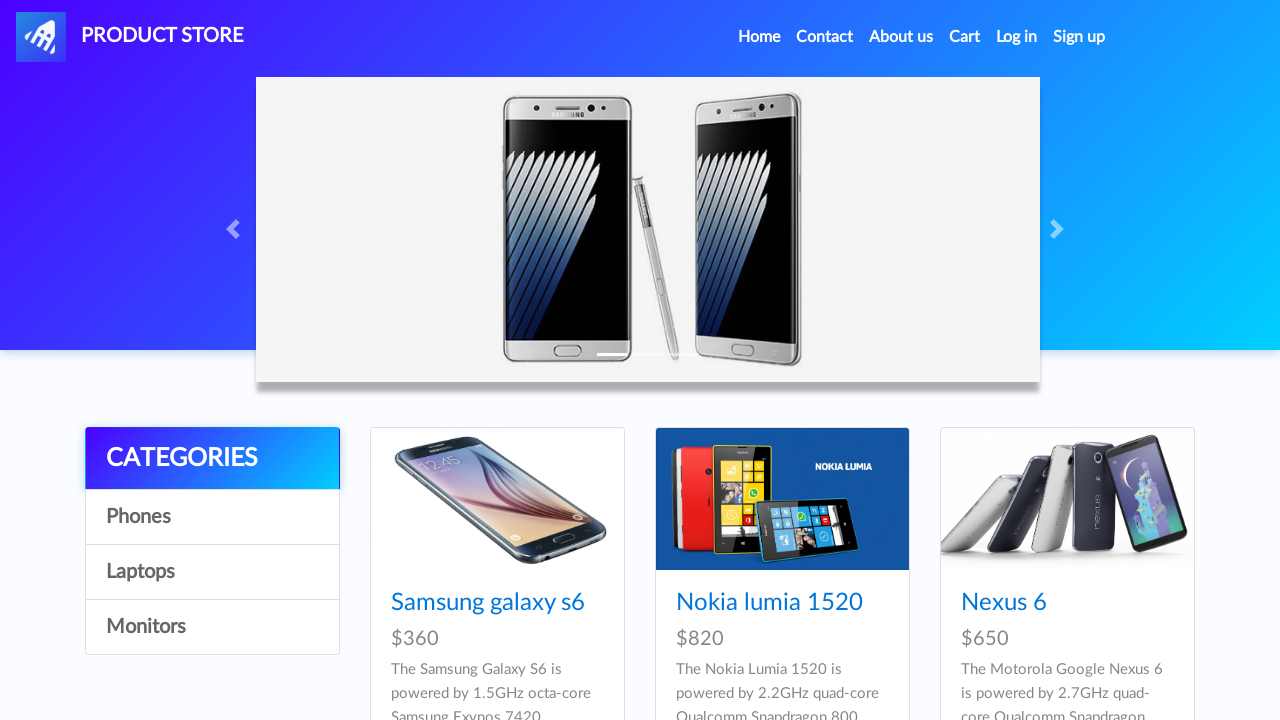

Verified that at least one phone product is displayed
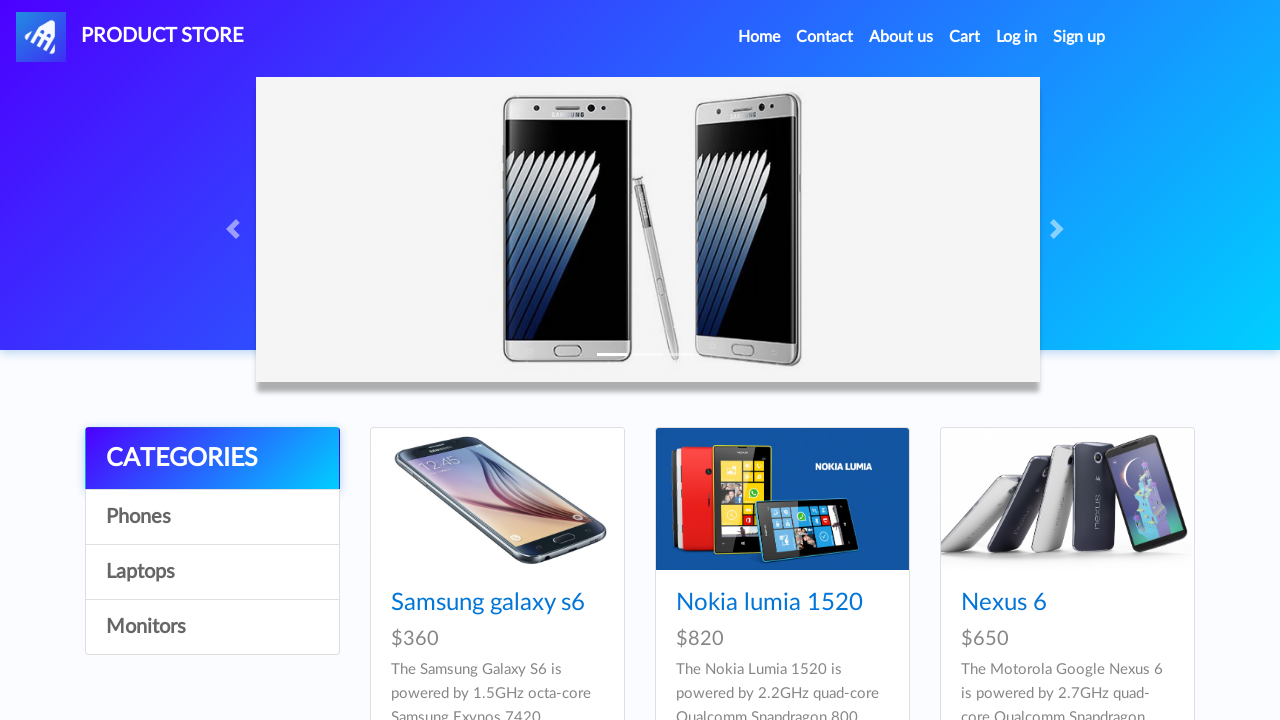

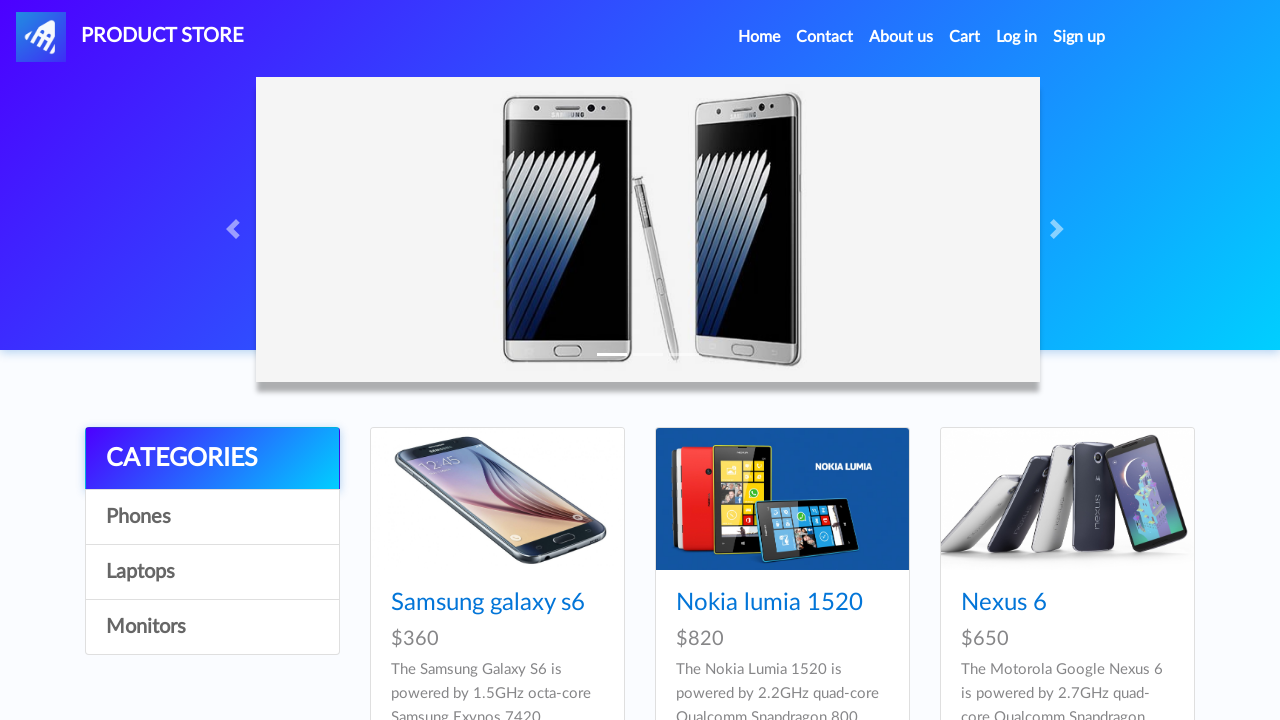